Tests radio button functionality by clicking through three different radio button options sequentially on a form testing website.

Starting URL: http://formy-project.herokuapp.com/radiobutton

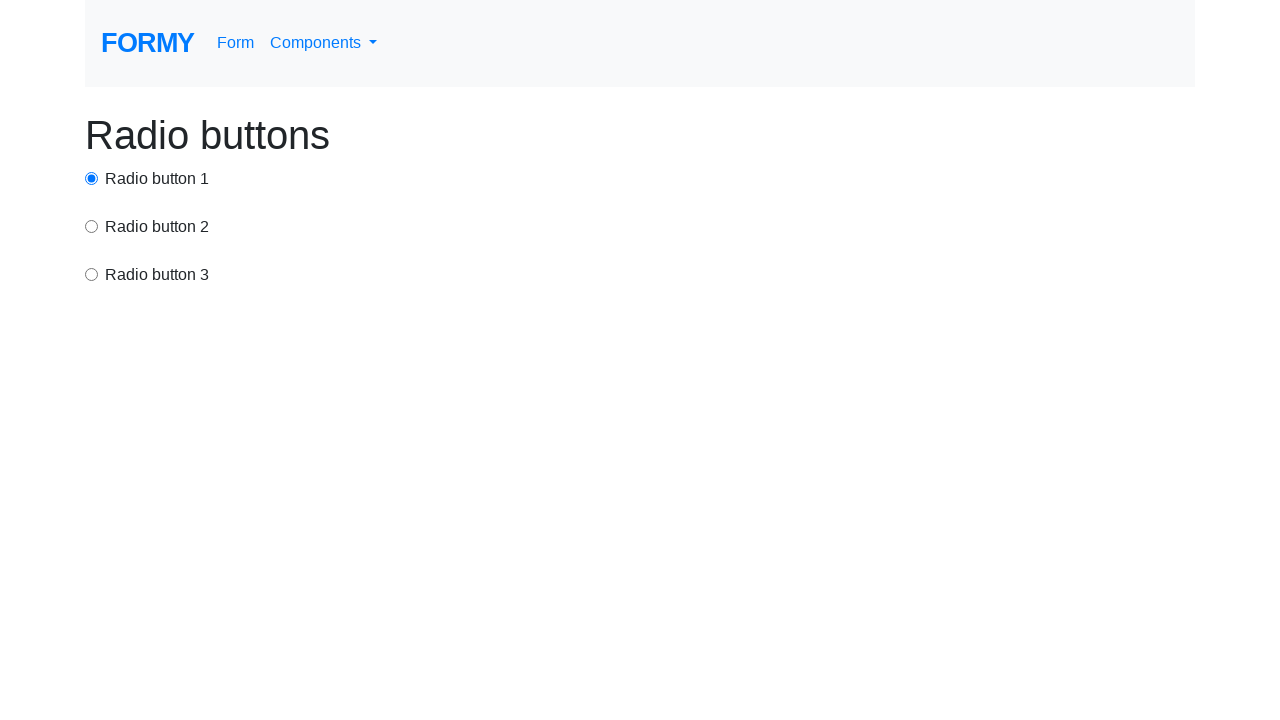

Clicked the first radio button at (92, 178) on #radio-button-1
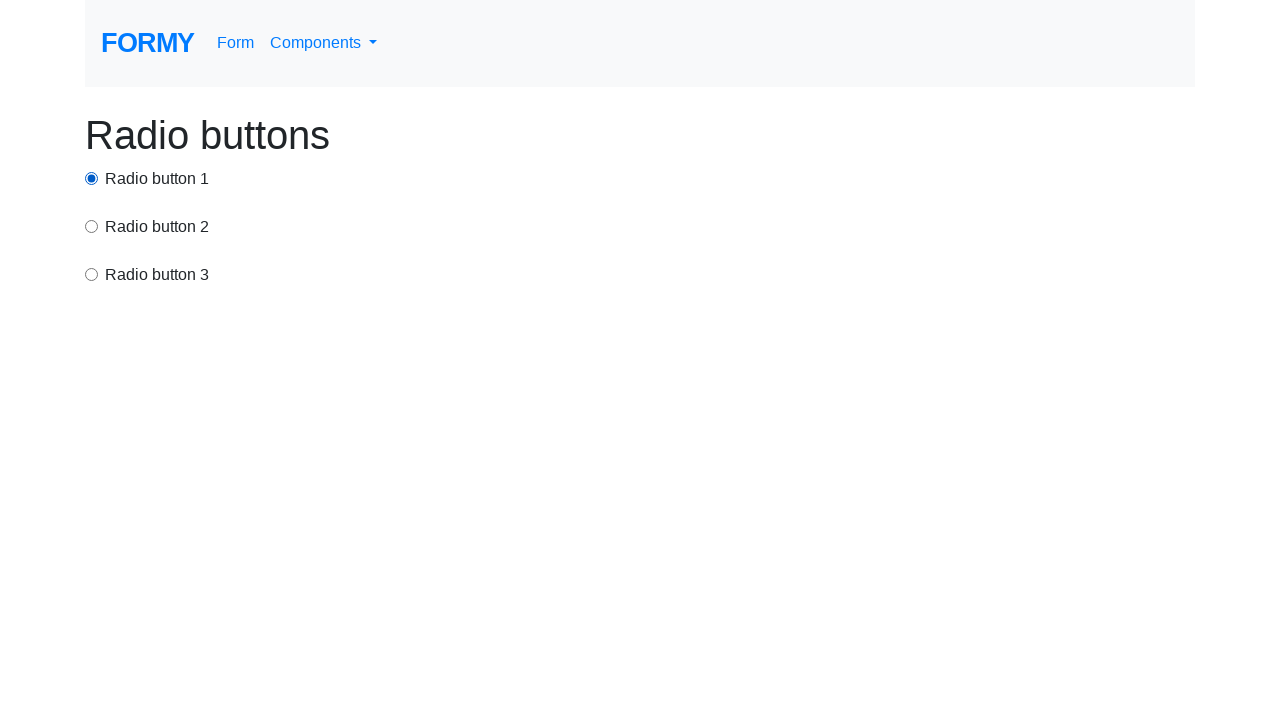

Clicked the second radio button at (92, 226) on input[value='option2']
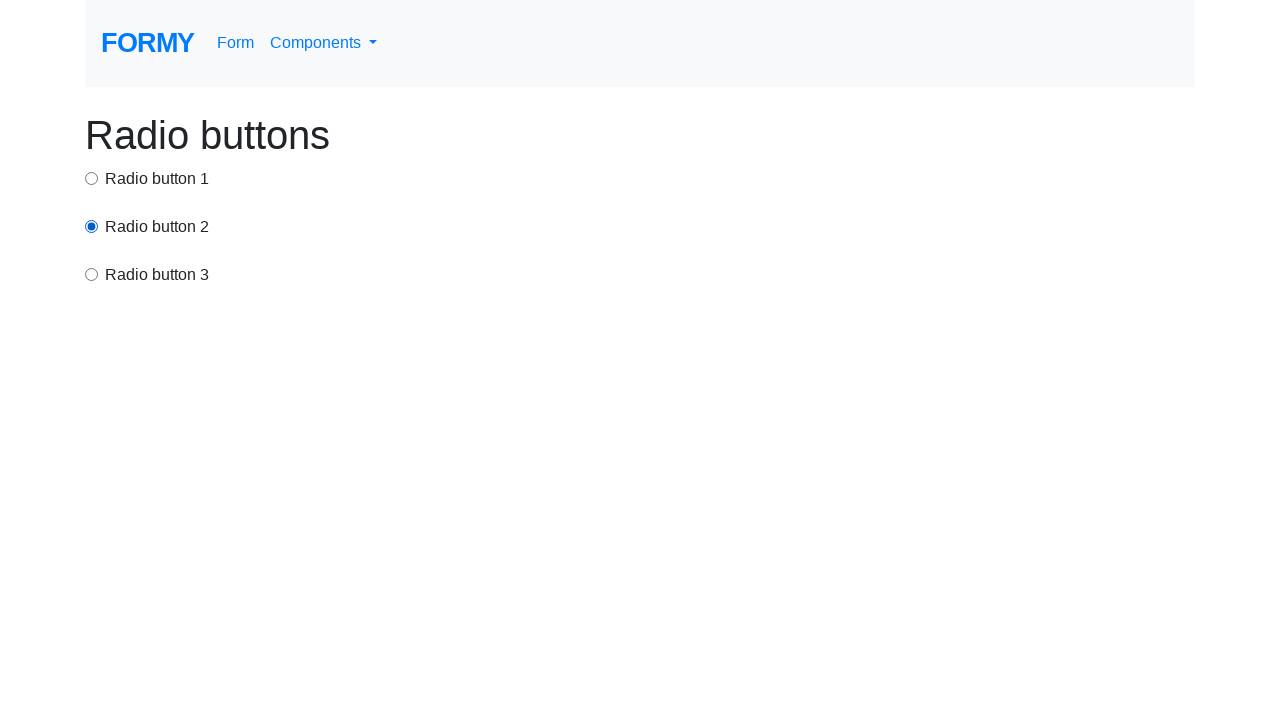

Clicked the third radio button at (92, 274) on input[value='option3']
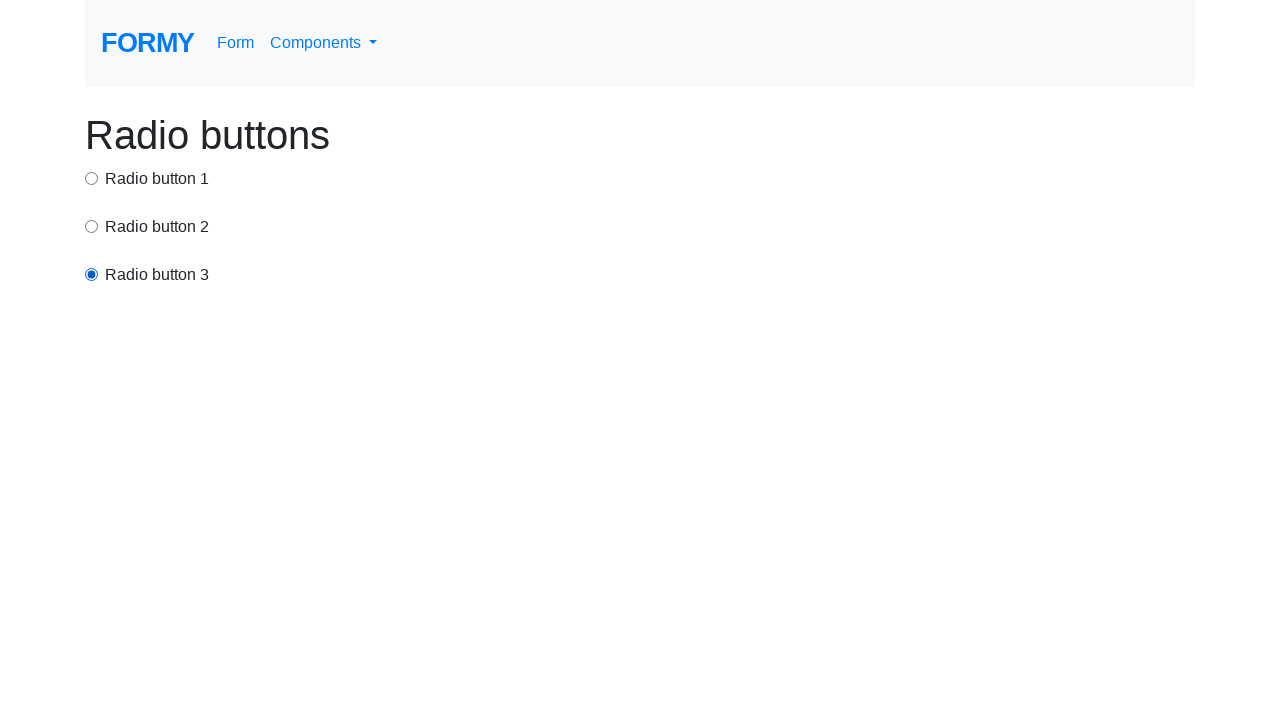

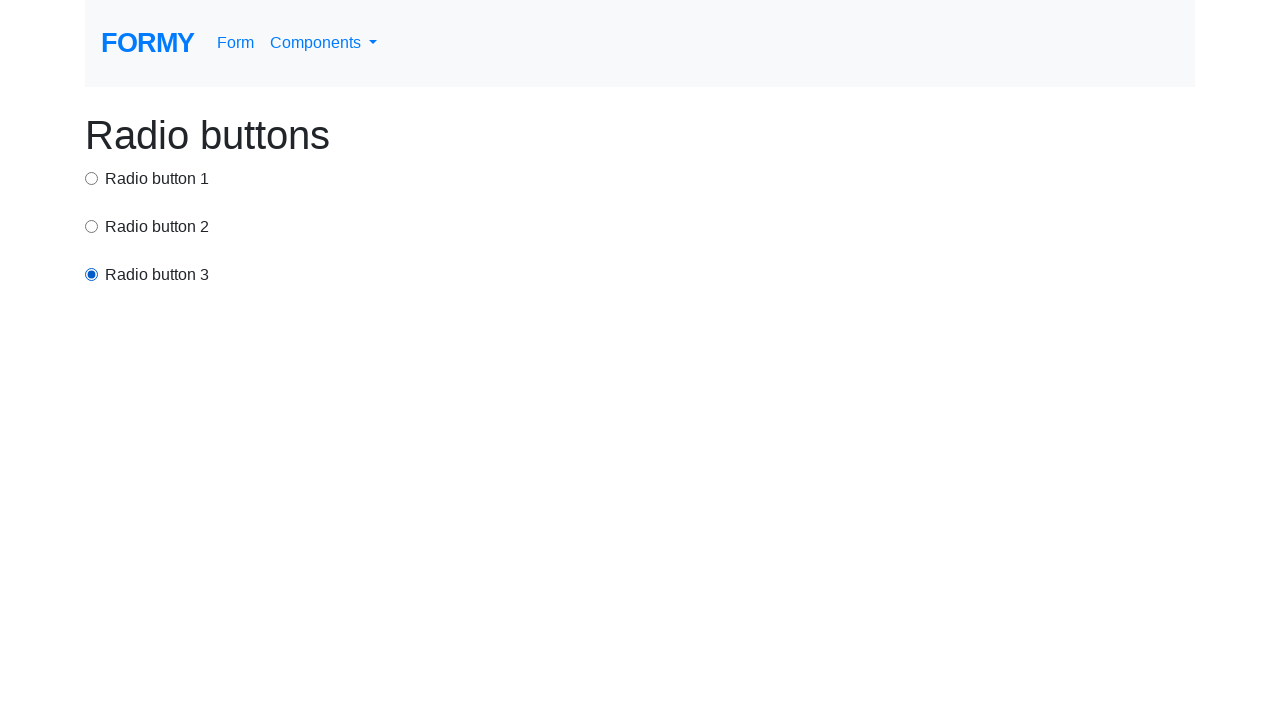